Tests the Python.org website by verifying the page title contains "Python", searching for "pycon" using the search box, and submitting the search form.

Starting URL: http://www.python.org

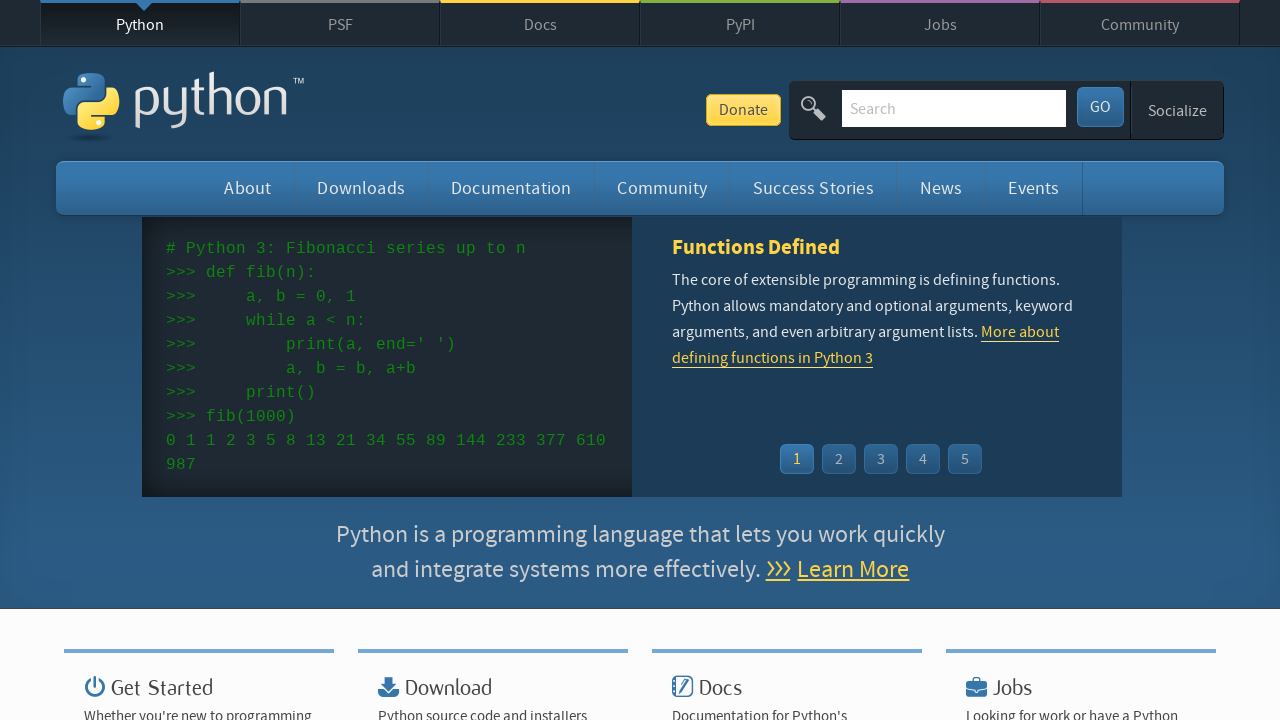

Verified page title contains 'Python'
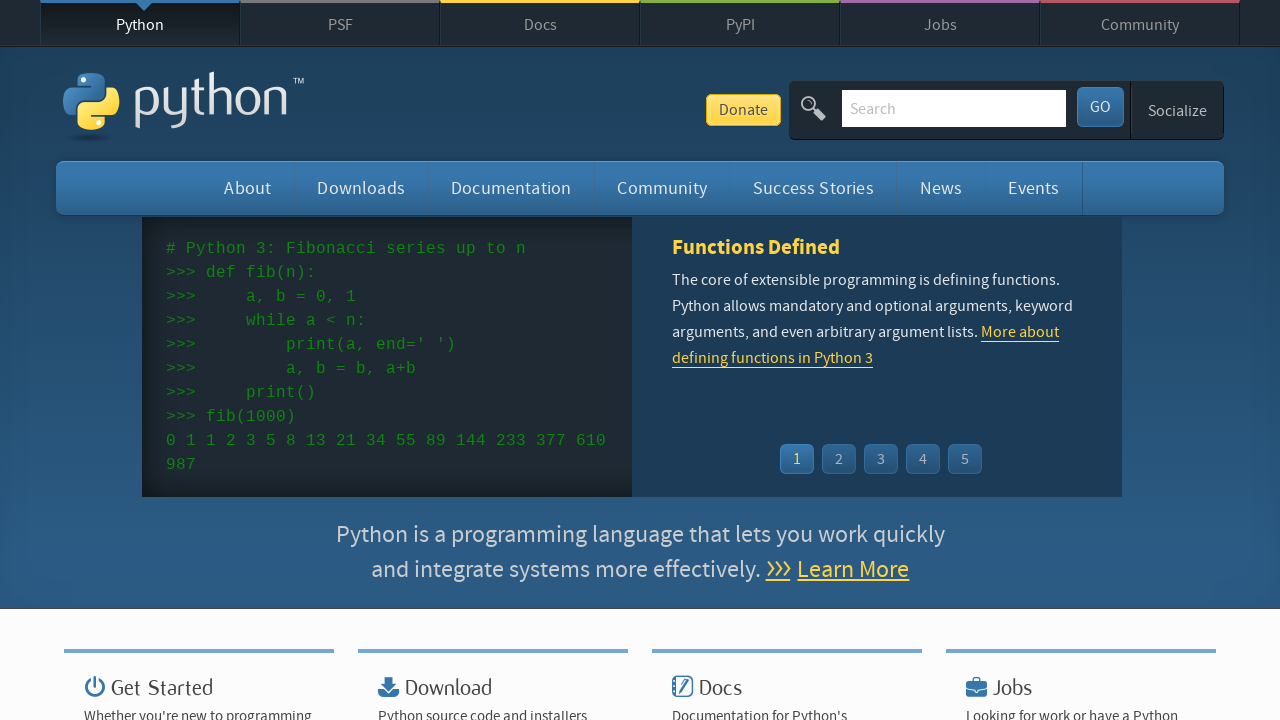

Filled search box with 'pycon' on input[name='q']
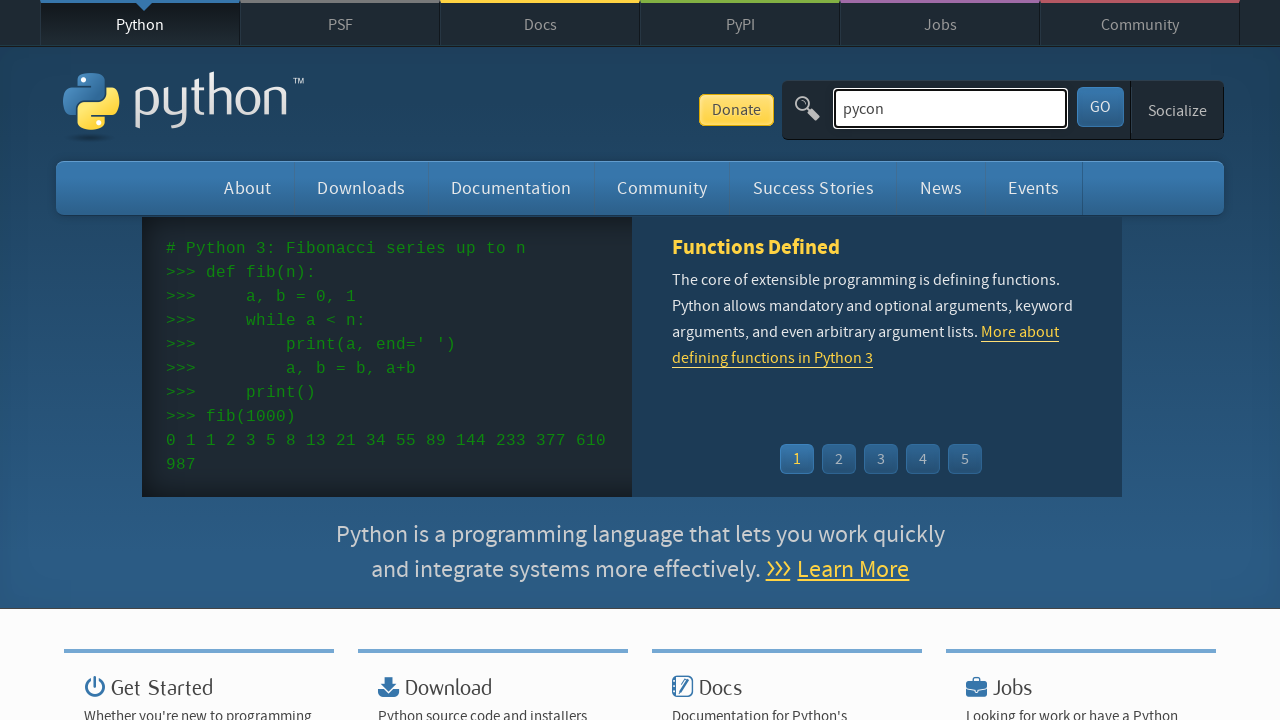

Submitted search form by pressing Enter on input[name='q']
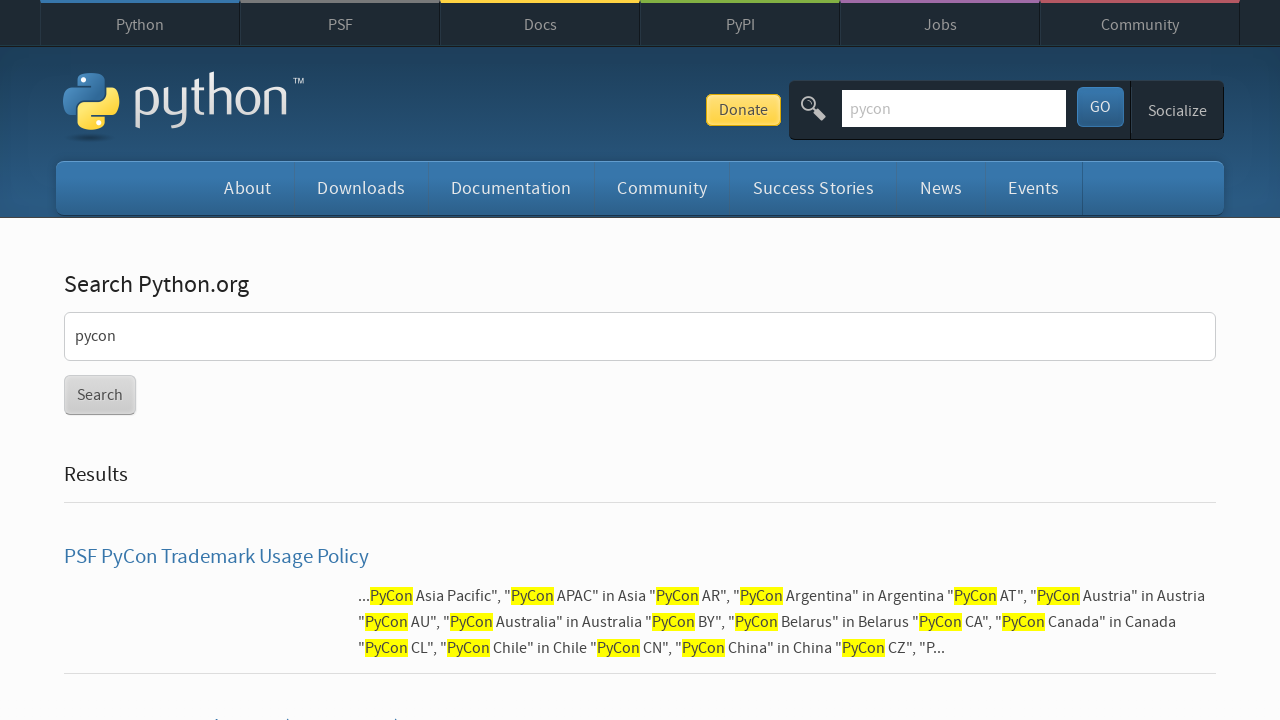

Search results loaded (networkidle state reached)
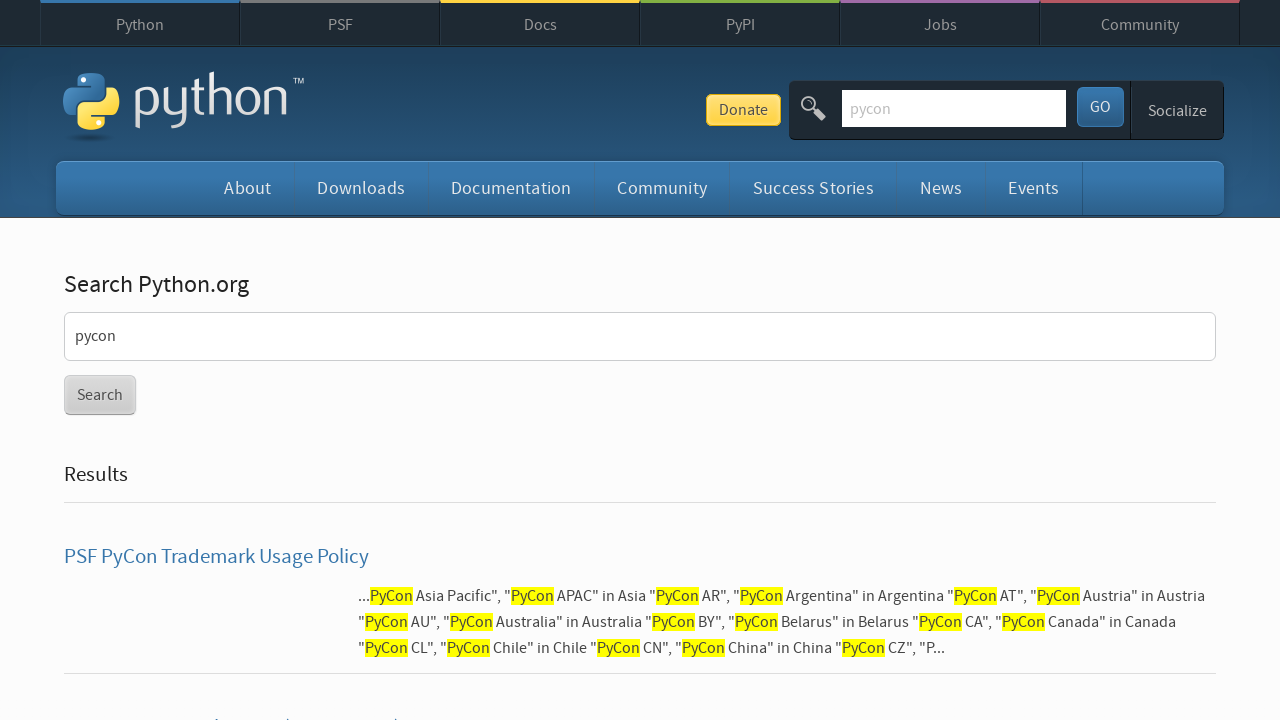

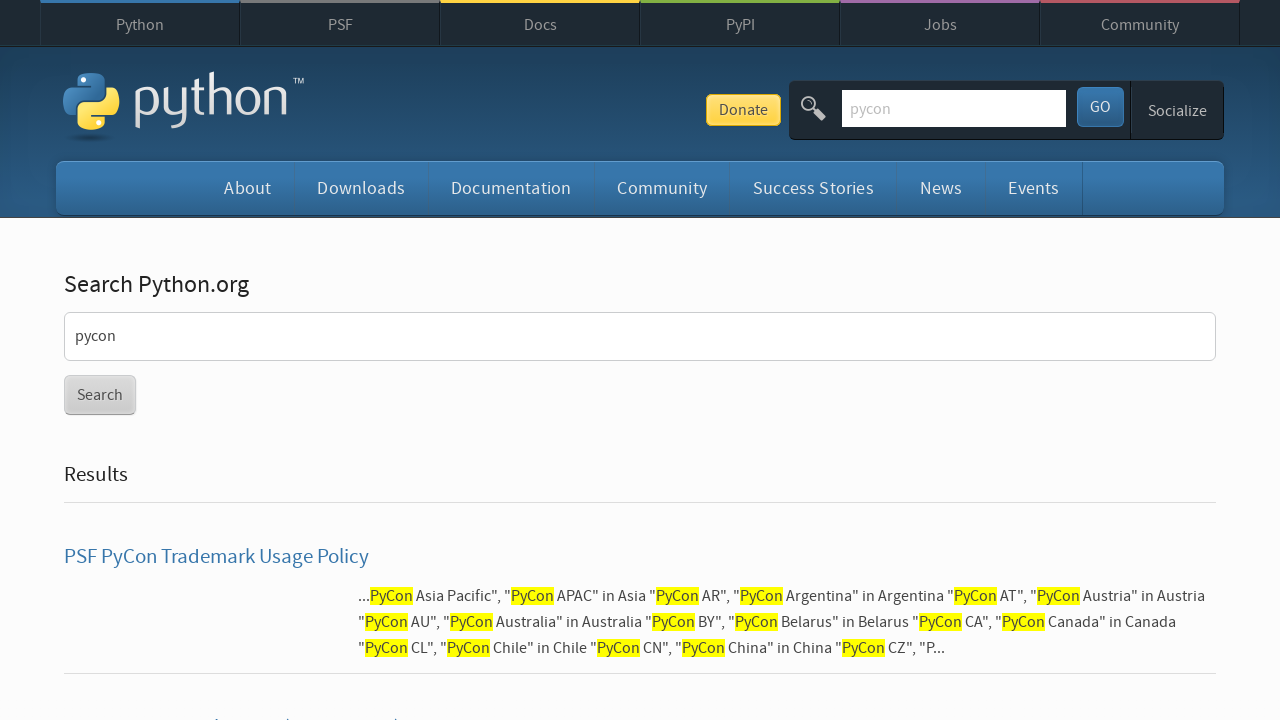